Locates an iframe and verifies the heading text inside it

Starting URL: https://demoqa.com/frames

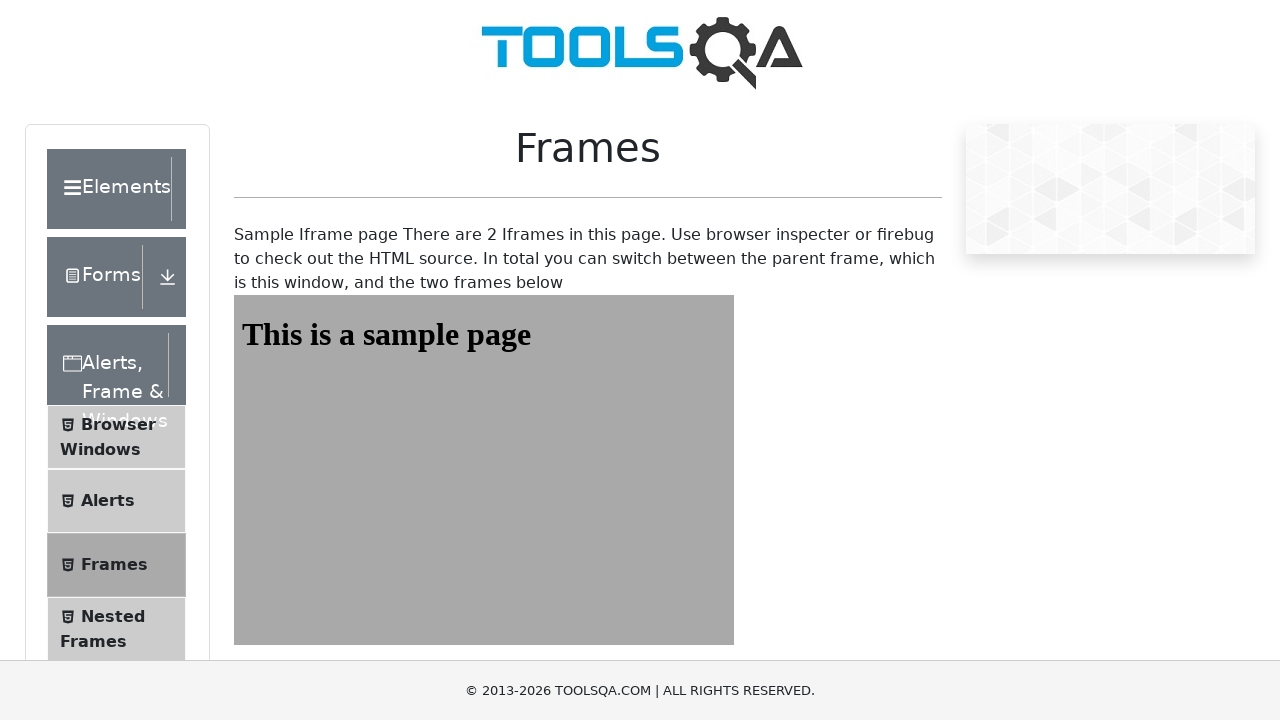

Navigated to https://demoqa.com/frames
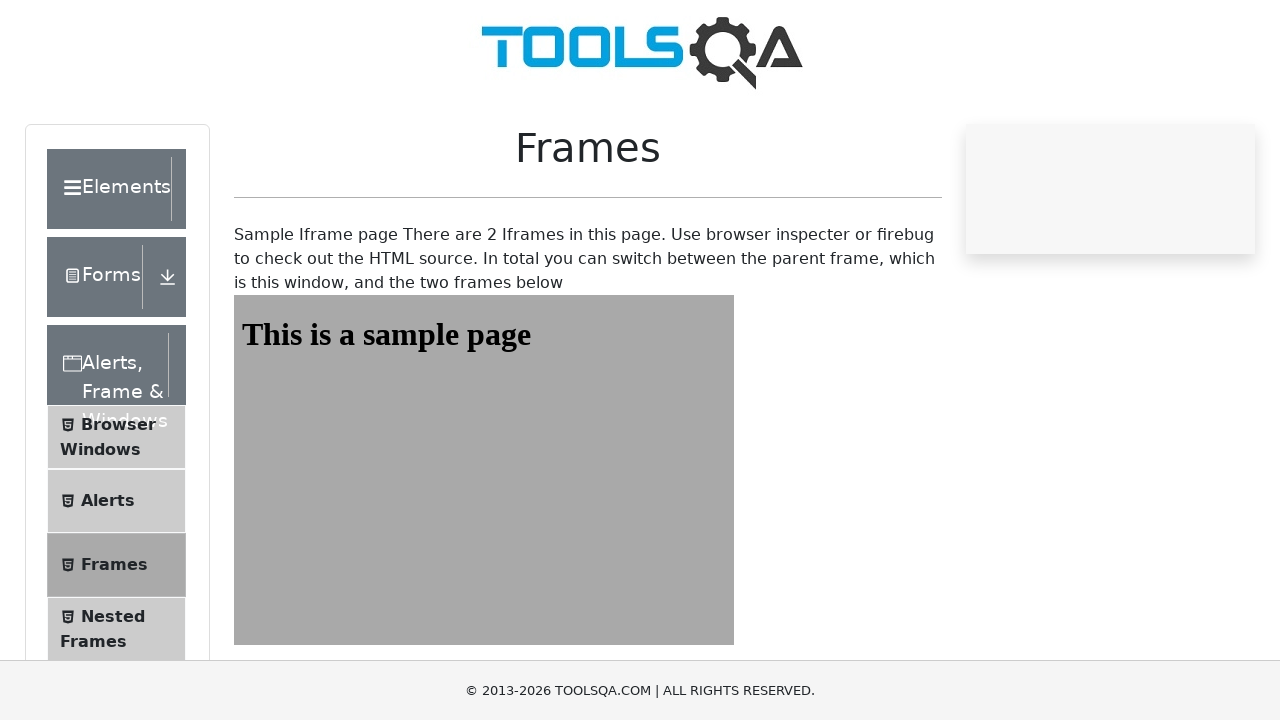

Located iframe with id 'frame1'
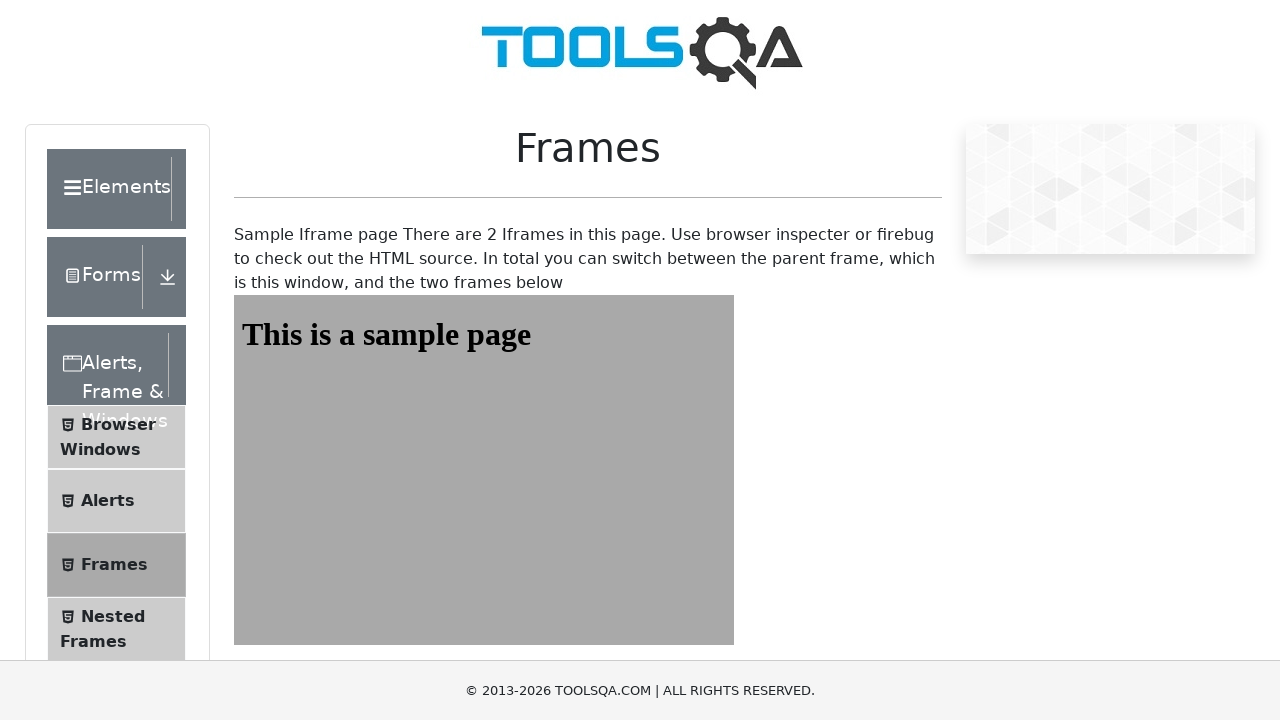

Located heading element with id 'sampleHeading' inside iframe
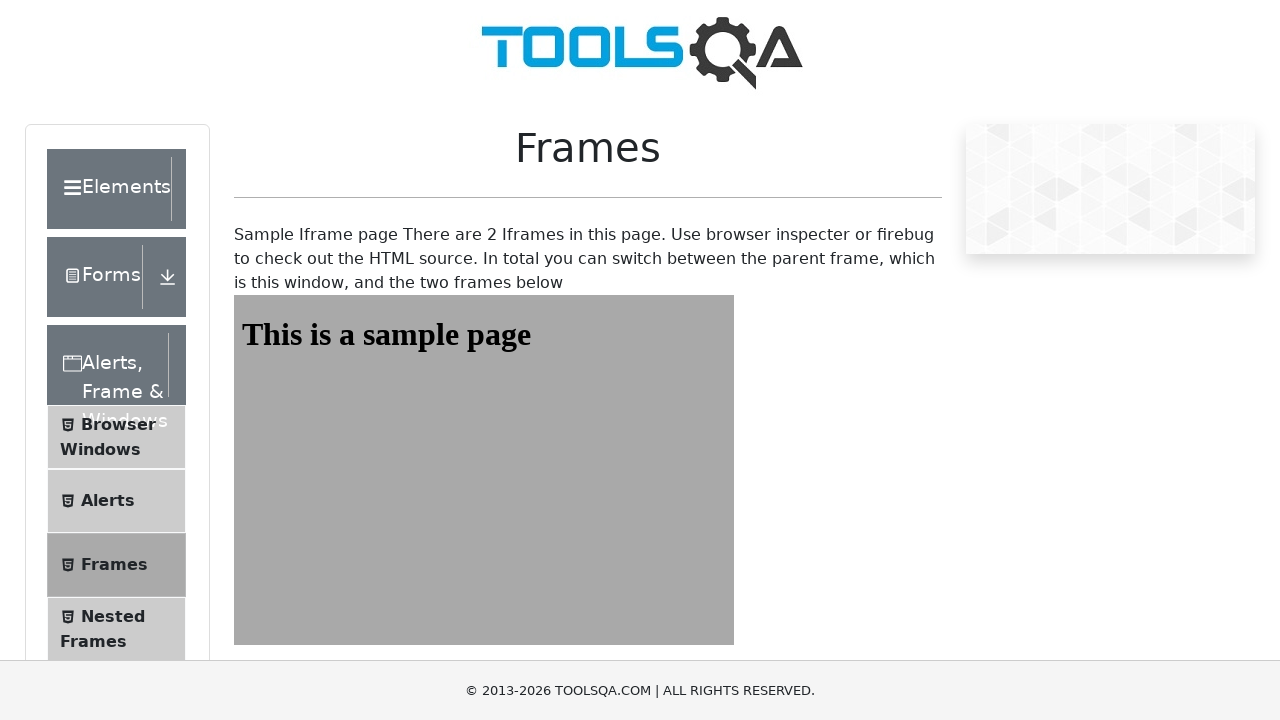

Verified heading text is 'This is a sample page'
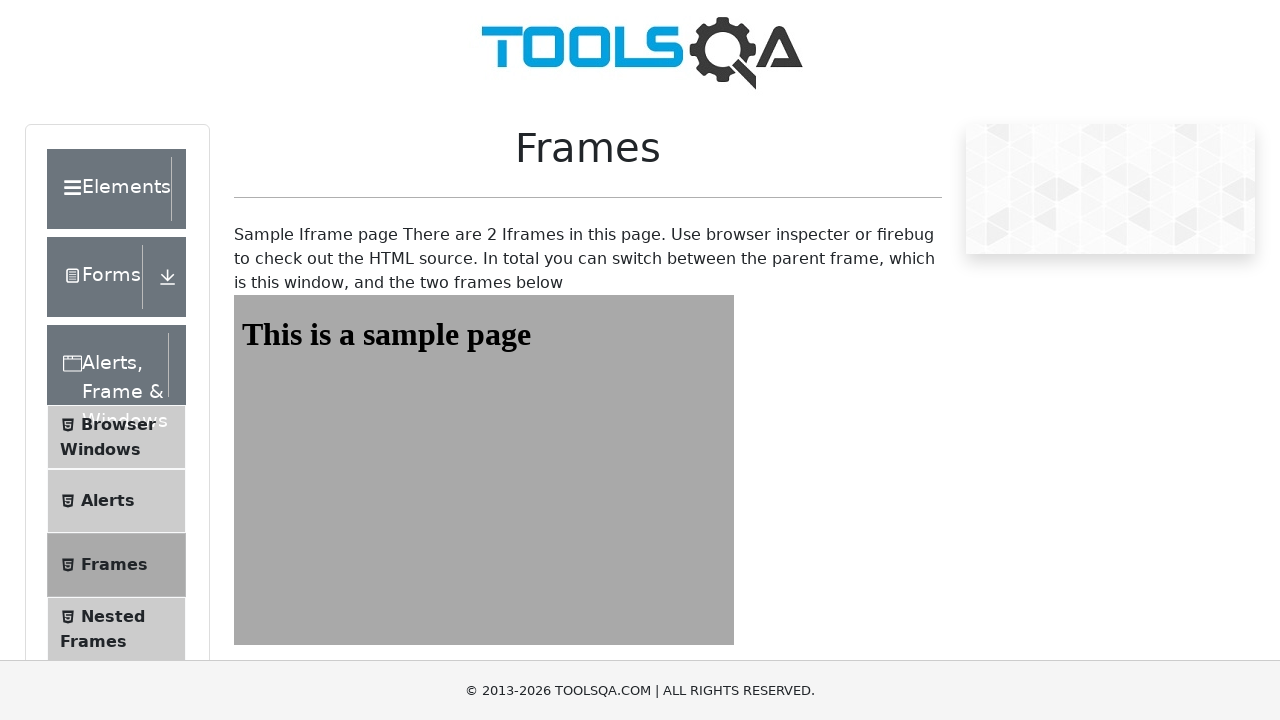

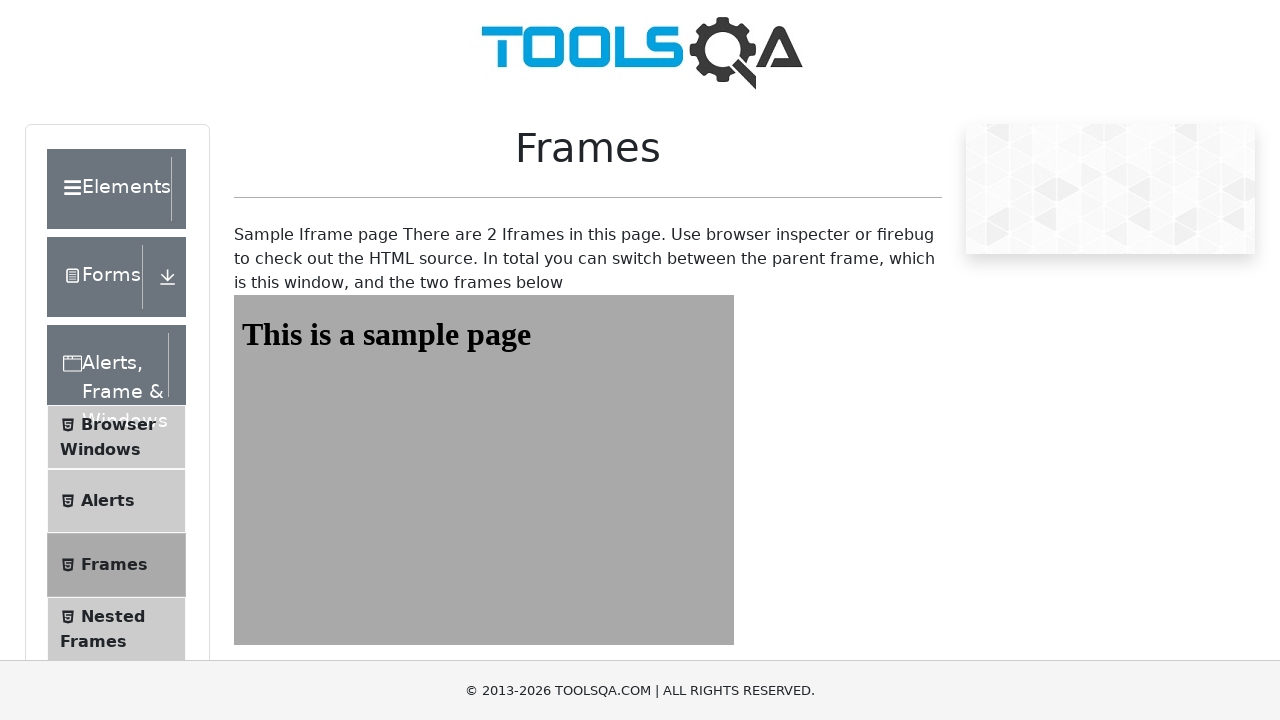